Tests dropdown selection functionality on OrangeHRM trial signup page by selecting different country options using various selection methods

Starting URL: https://www.orangehrm.com/en/orangehrm-30-day-trial

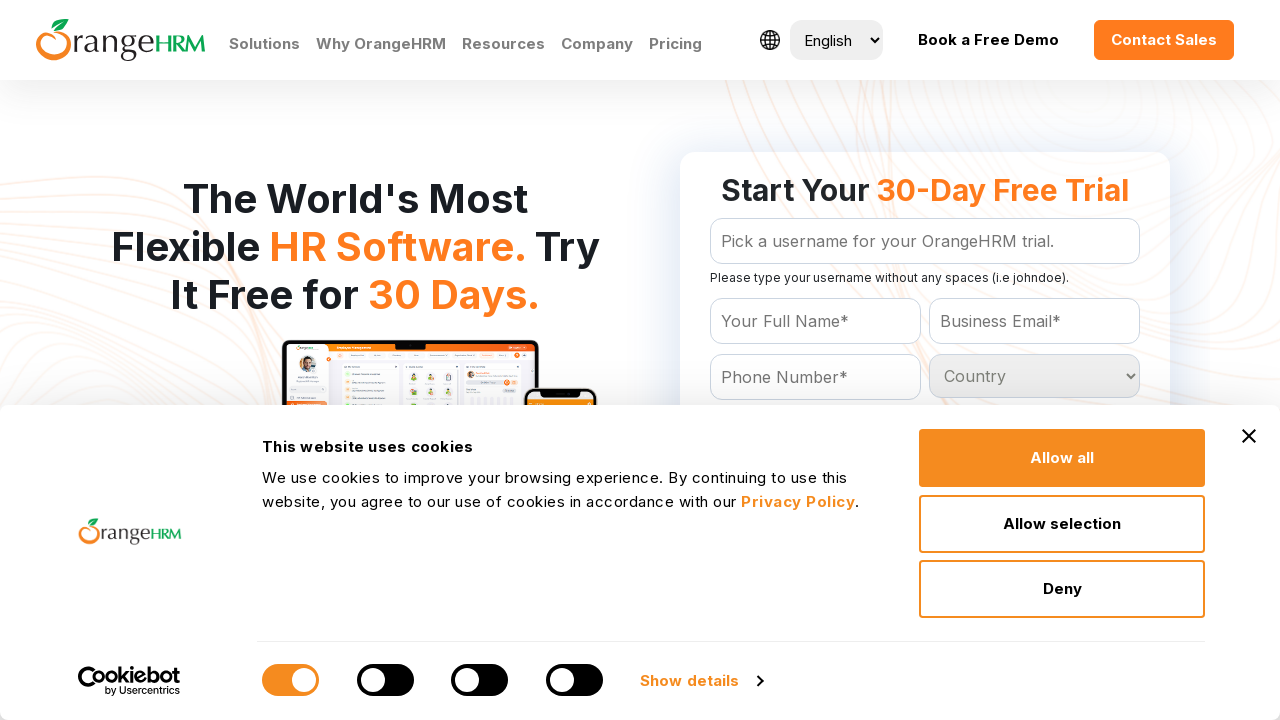

Selected 6th country option by index (index 5) from dropdown on #Form_getForm_Country
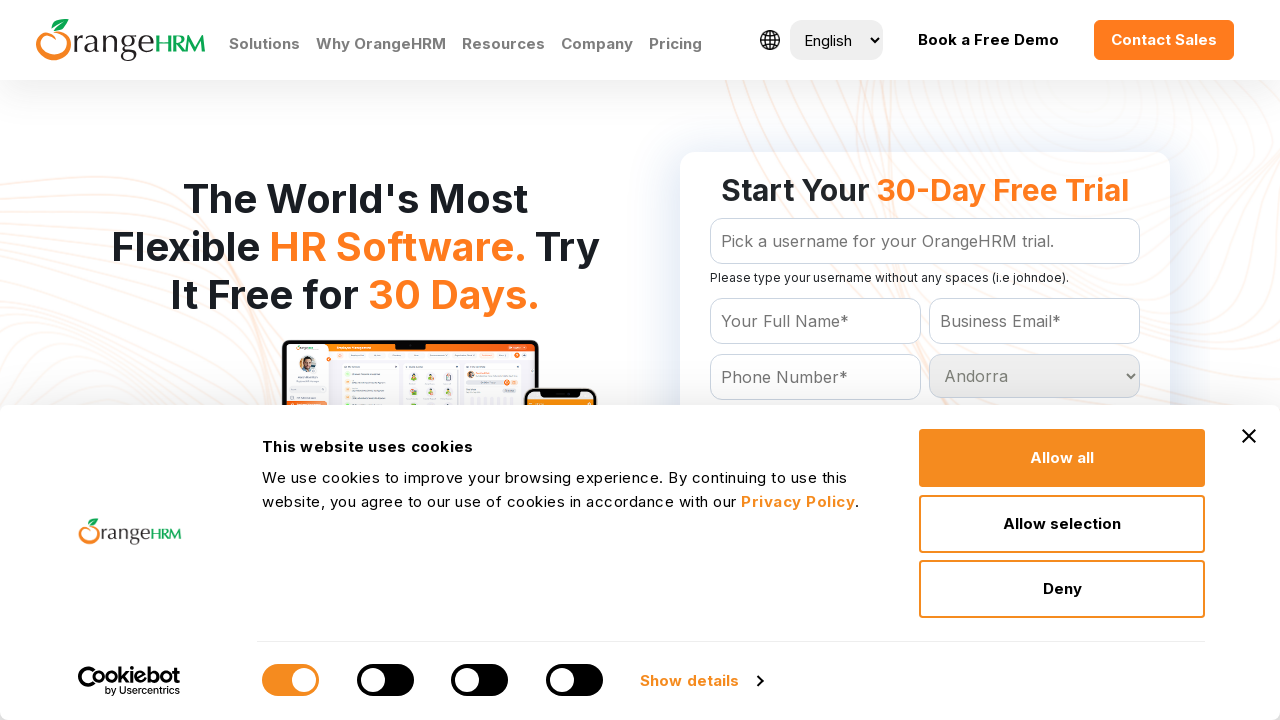

Selected 'Argentina' country option by visible text on #Form_getForm_Country
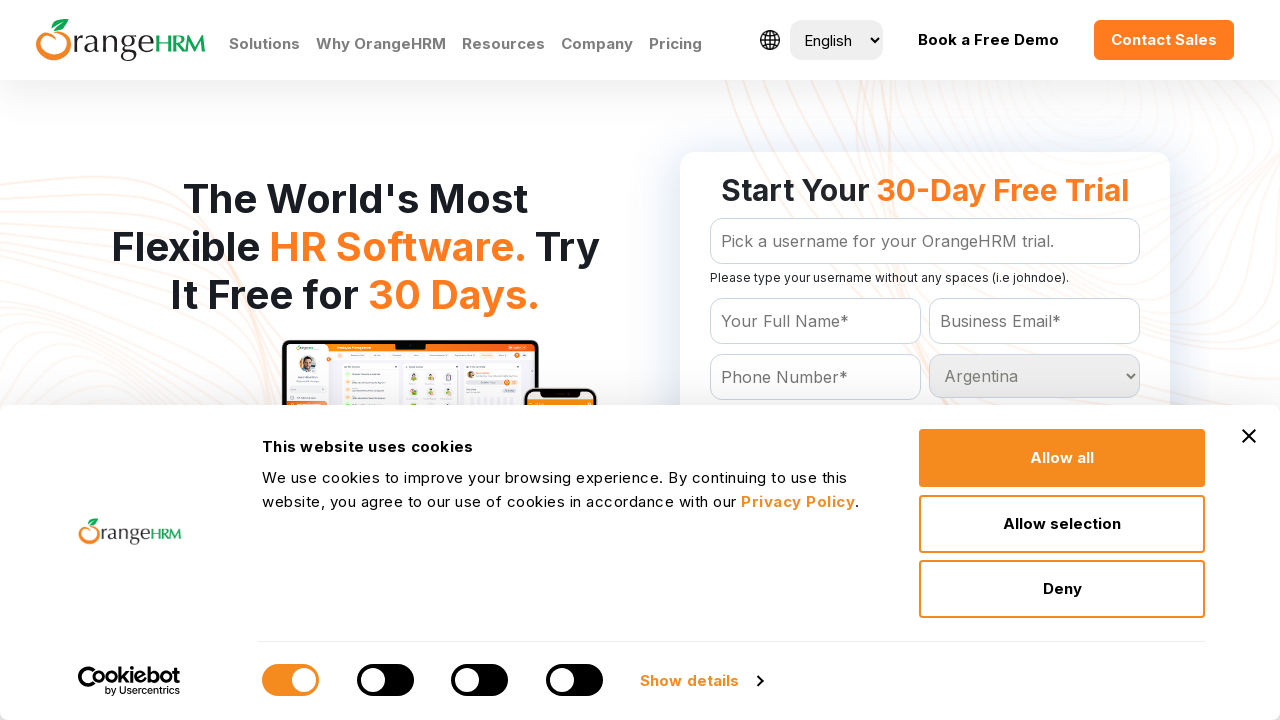

Selected 'Armenia' country option by value on #Form_getForm_Country
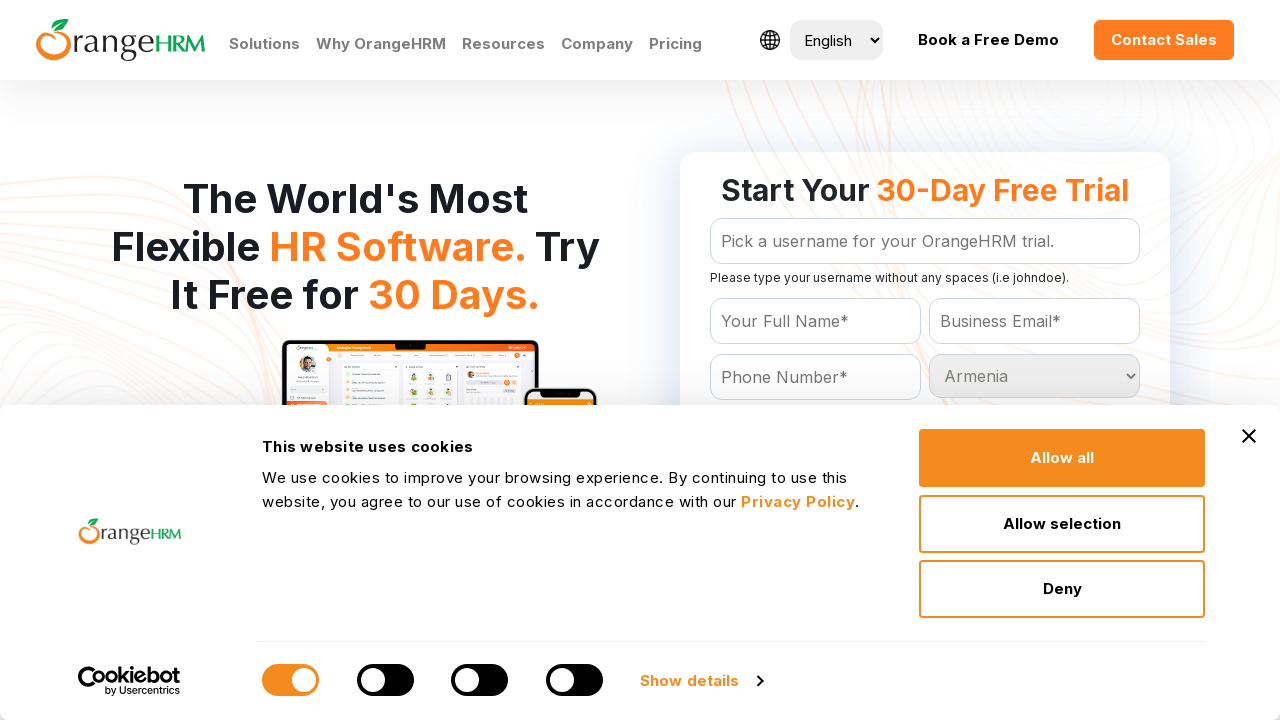

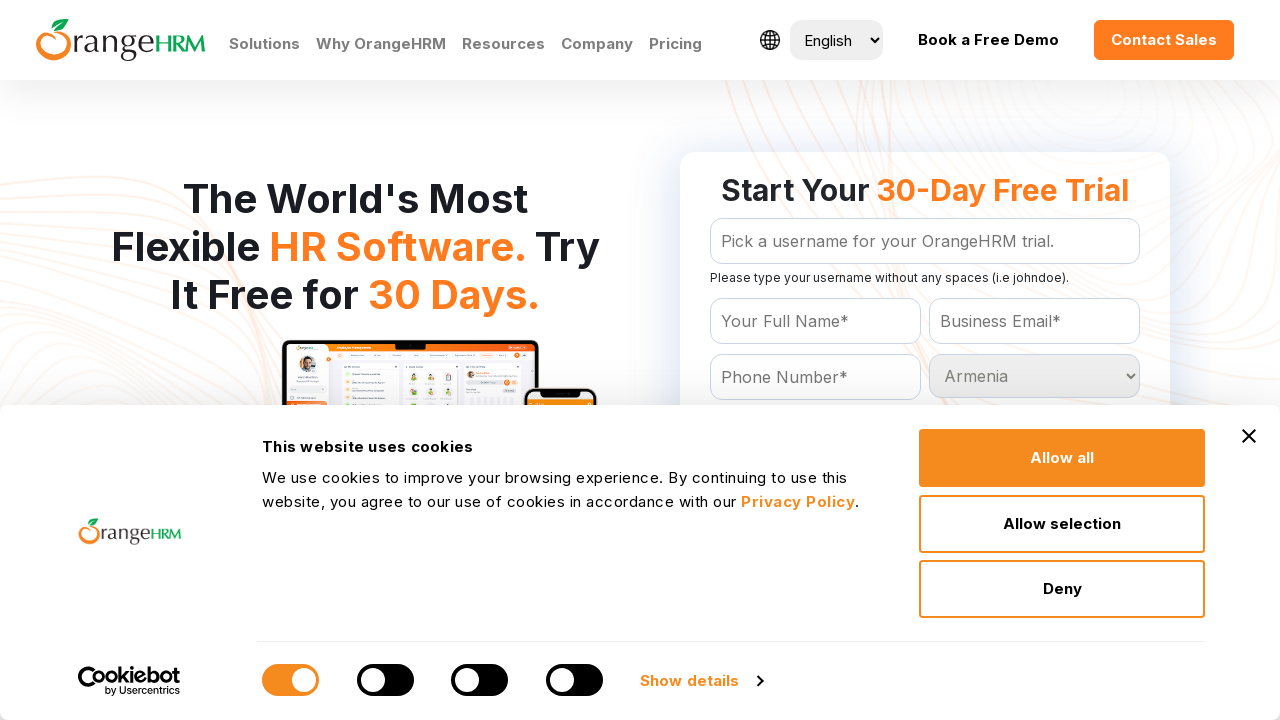